Tests navigation to the Forms section by clicking on the Forms card and verifying the URL

Starting URL: https://demoqa.com/

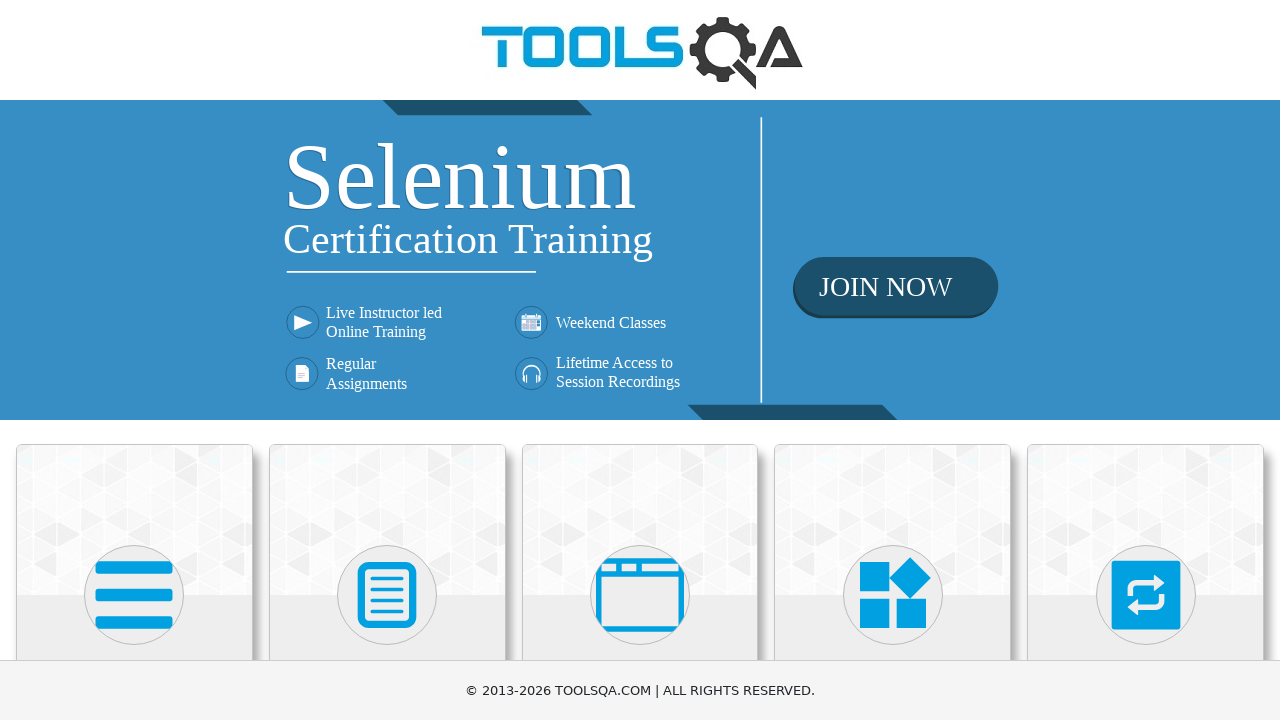

Located all card elements on the page
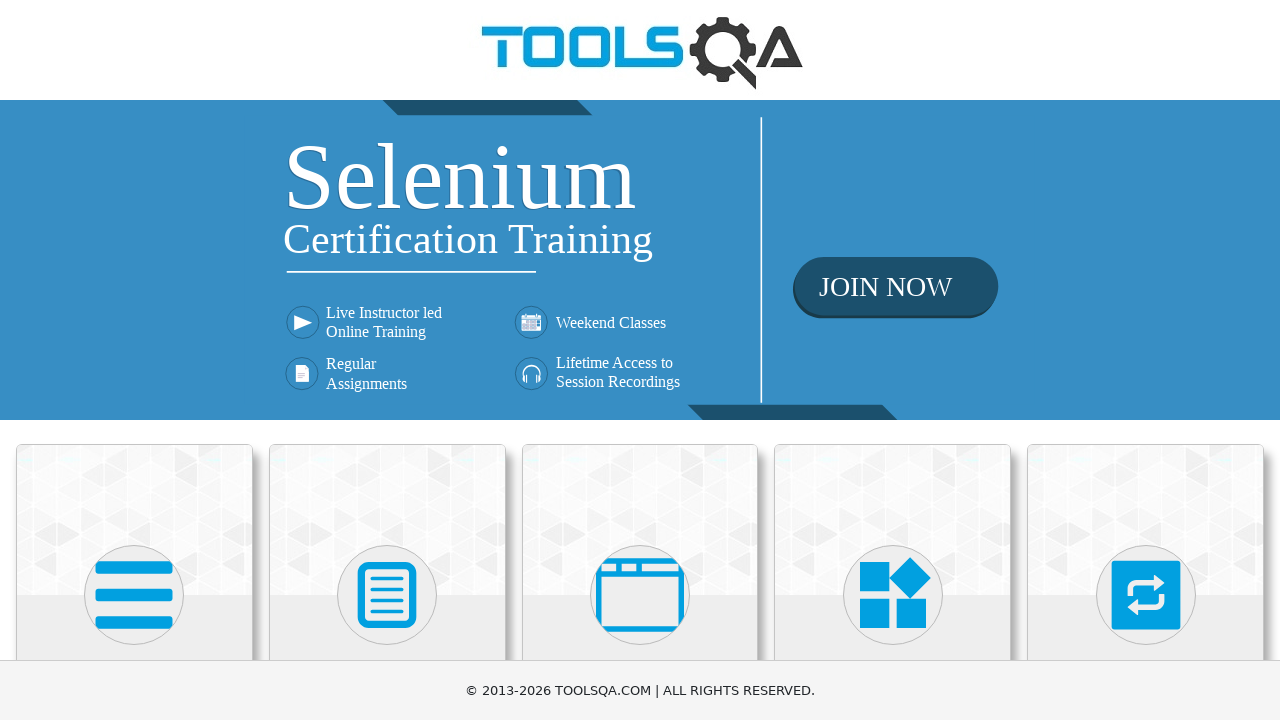

Scrolled Forms card into view
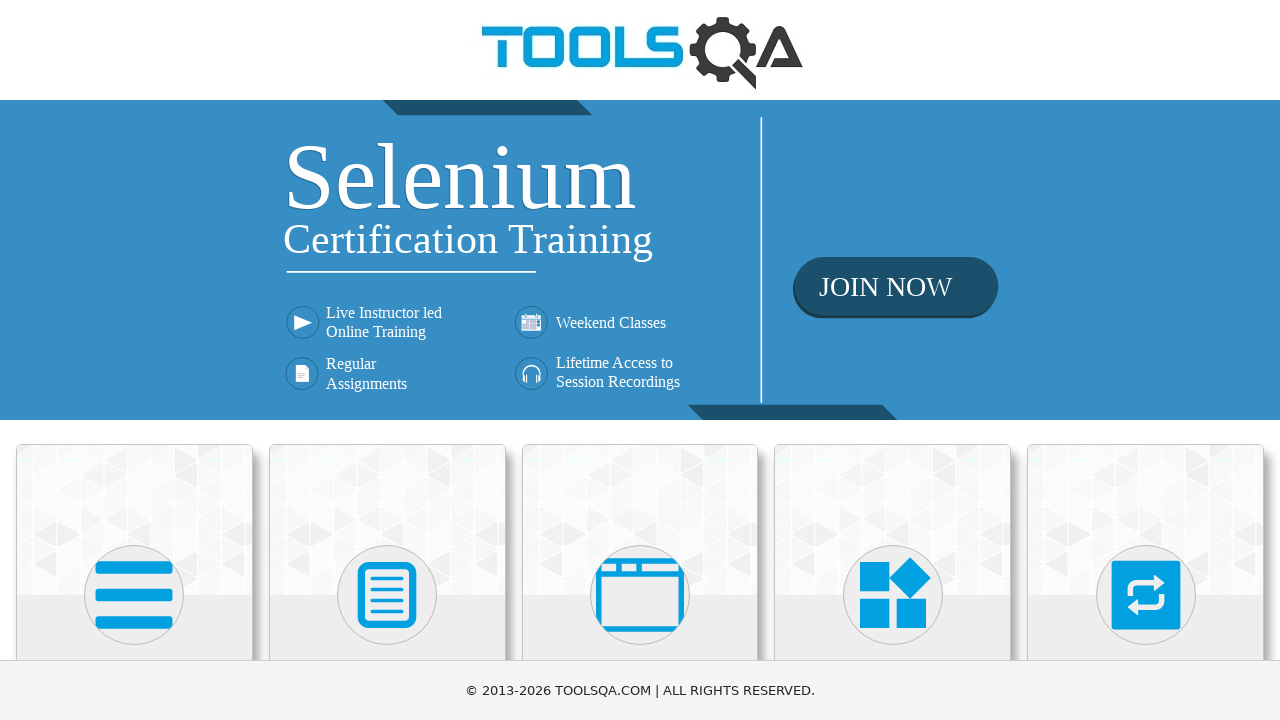

Clicked on the Forms card at (387, 360) on .card-body >> nth=1
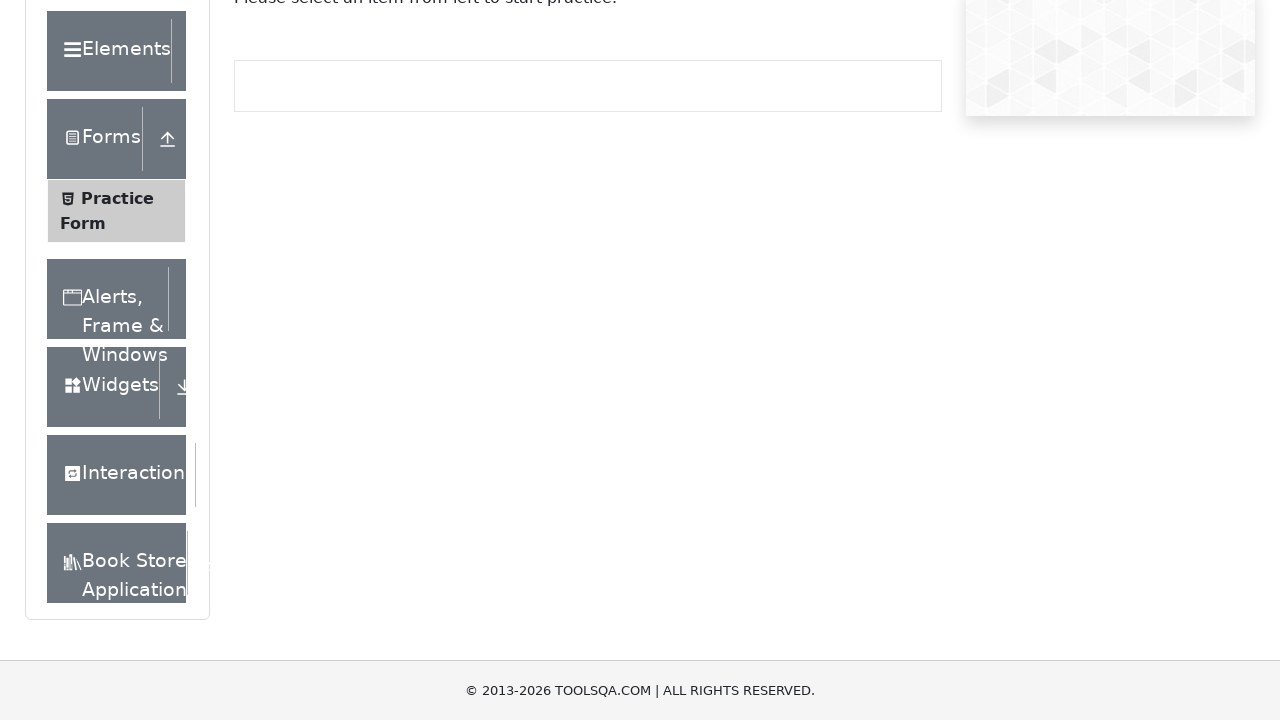

Verified navigation to Forms page - URL changed to /forms
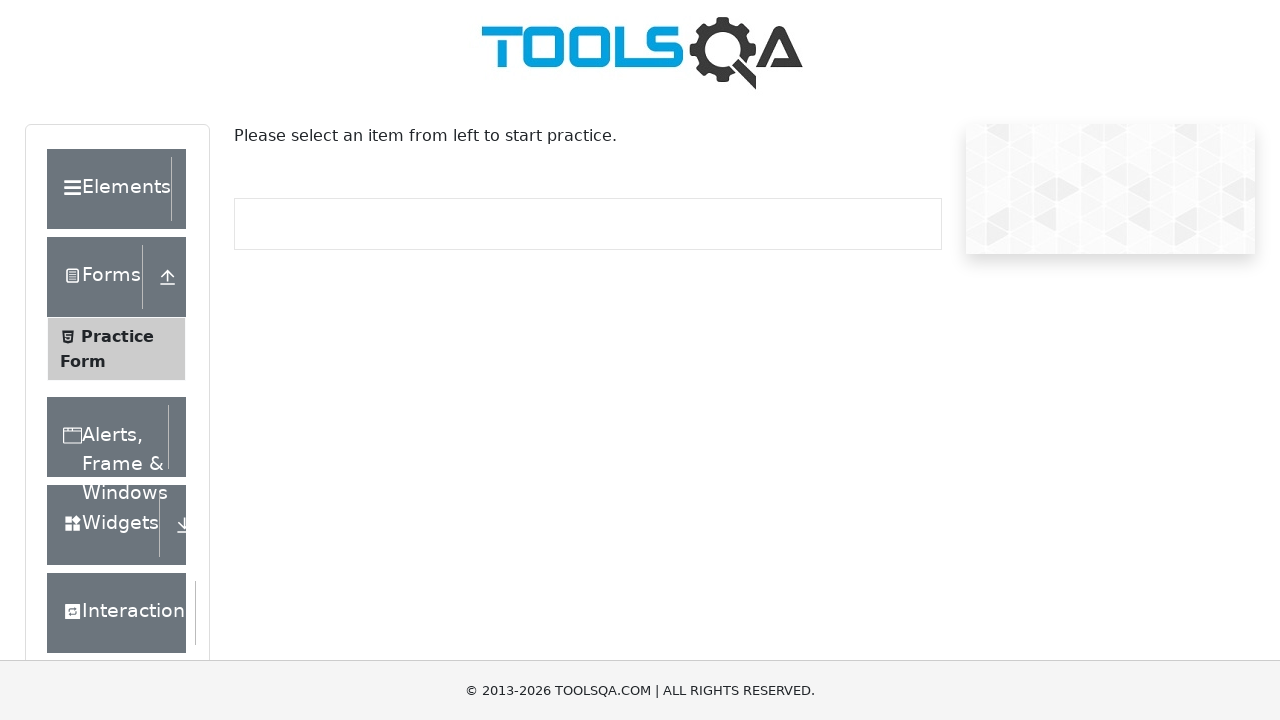

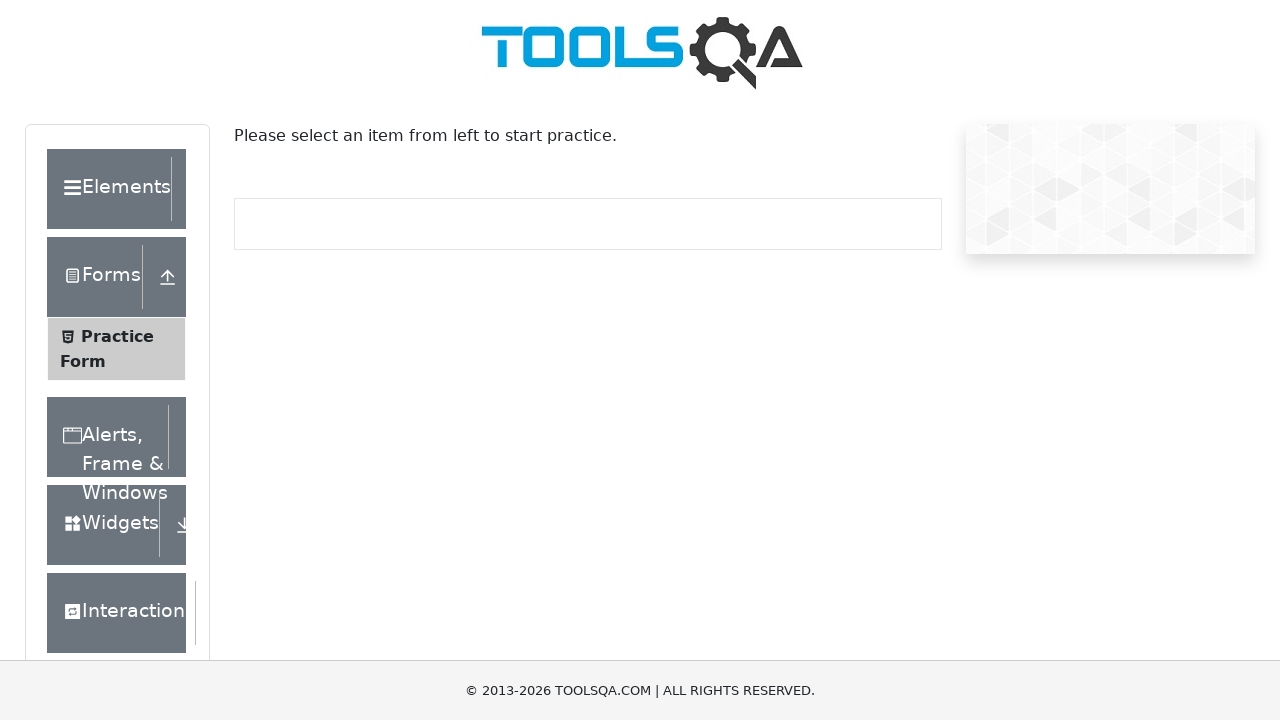